Tests checkbox functionality by selecting the 5th checkbox, verifying it's checked, then unchecking it and verifying it's unchecked

Starting URL: https://smartwebby.com/PHP/Phptips2.asp

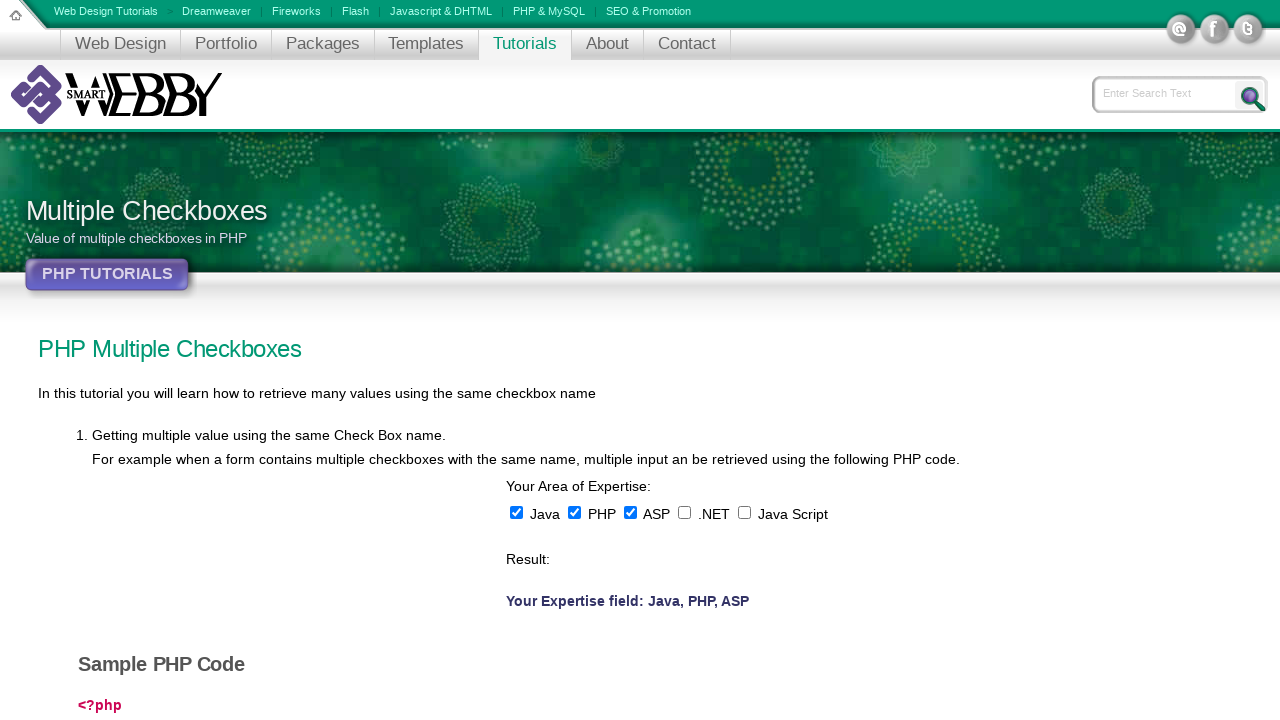

Located all checkboxes on the page
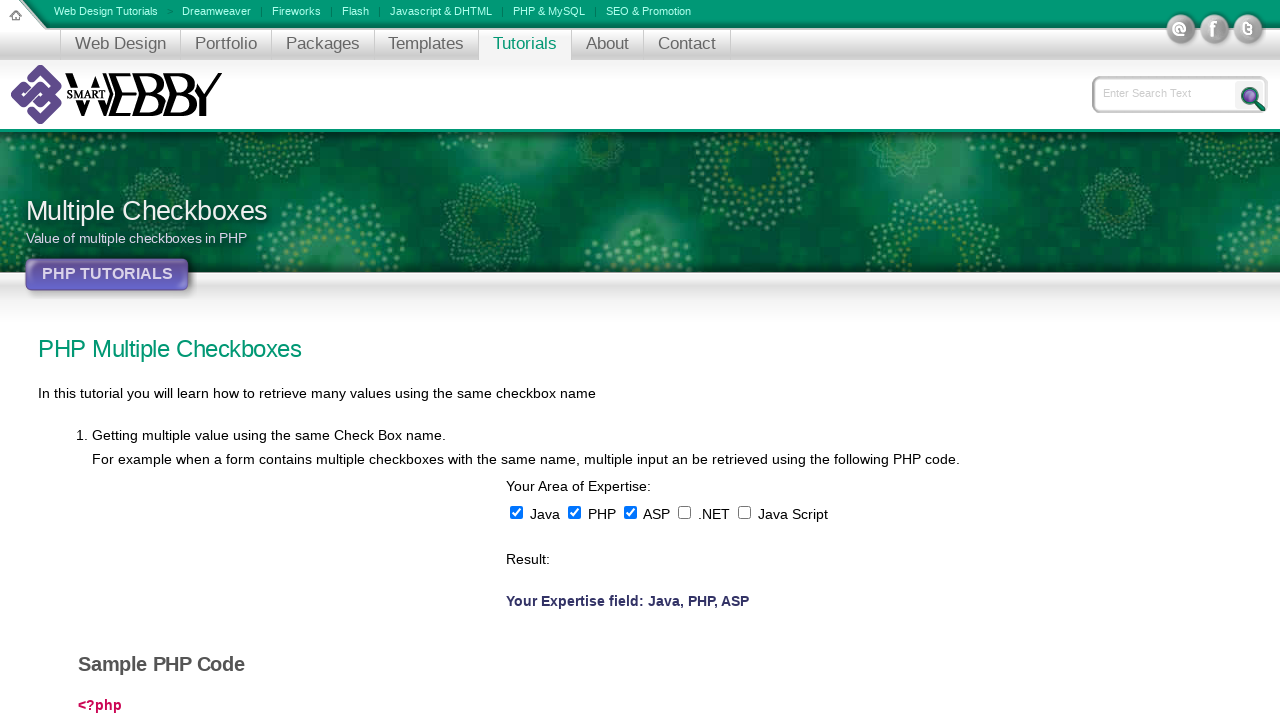

Waited for first checkbox to be available
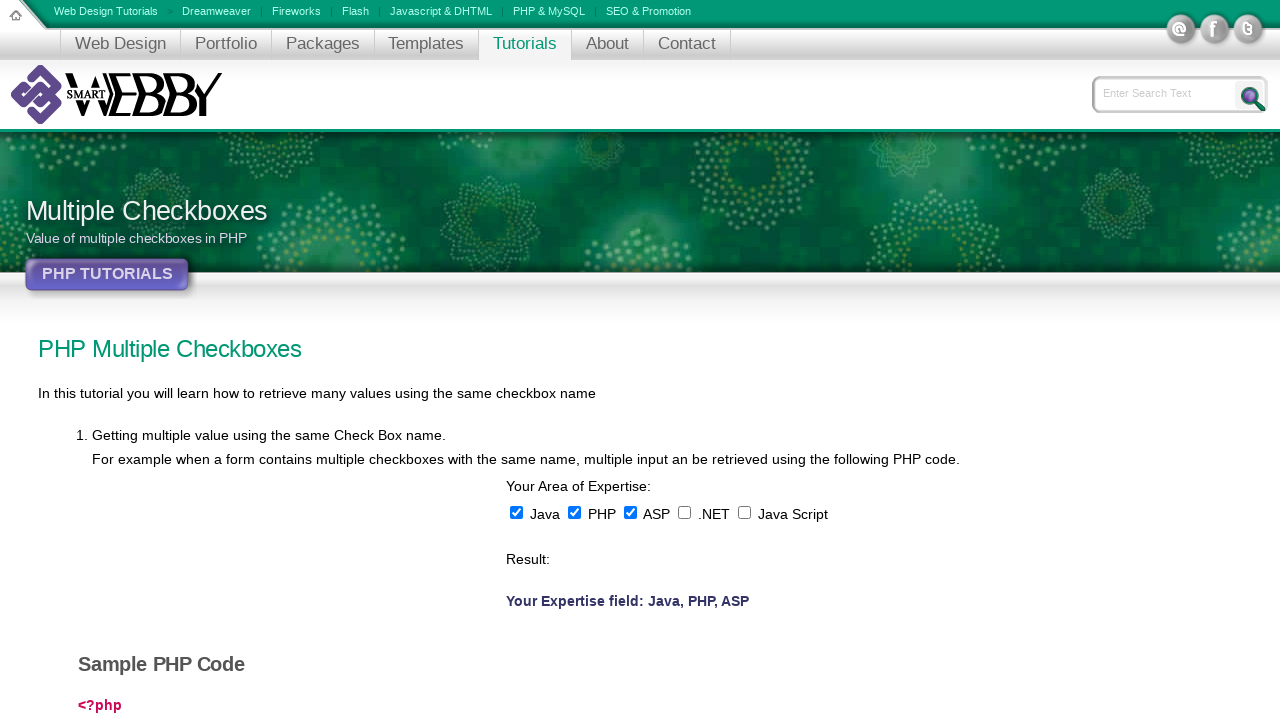

Selected the 5th checkbox element
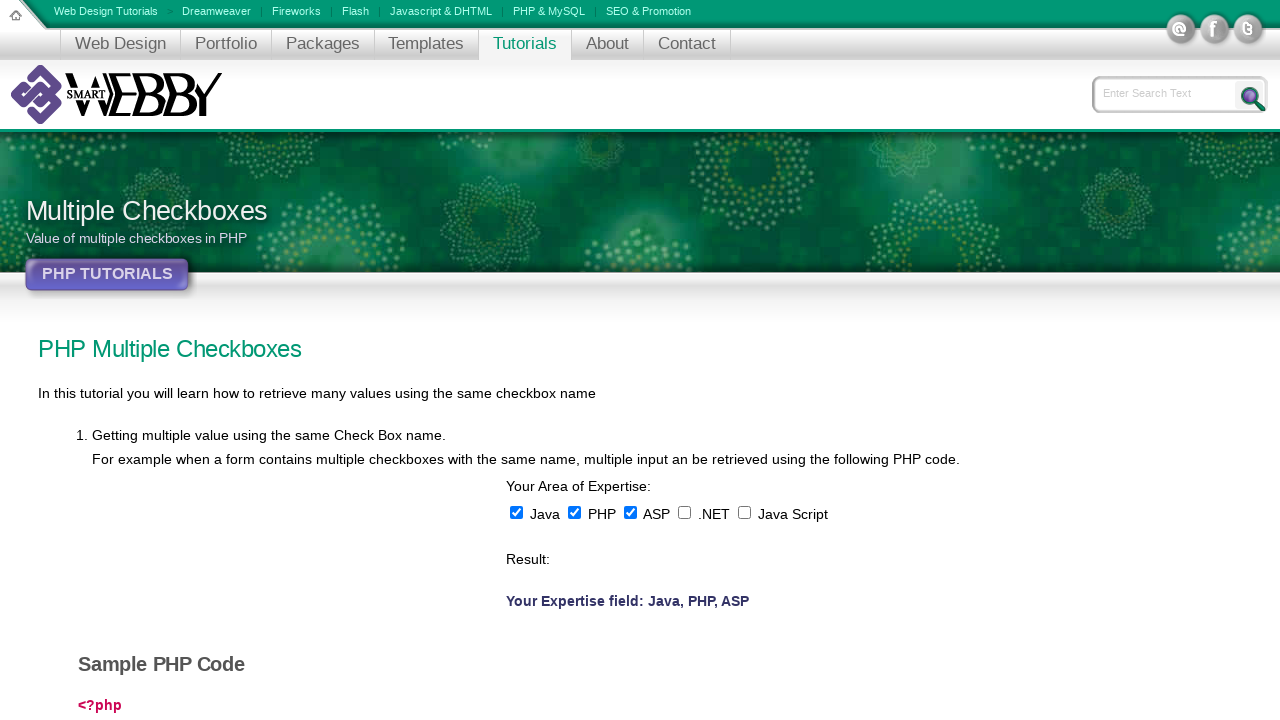

Checked the 5th checkbox at (744, 512) on input[type='checkbox'] >> nth=4
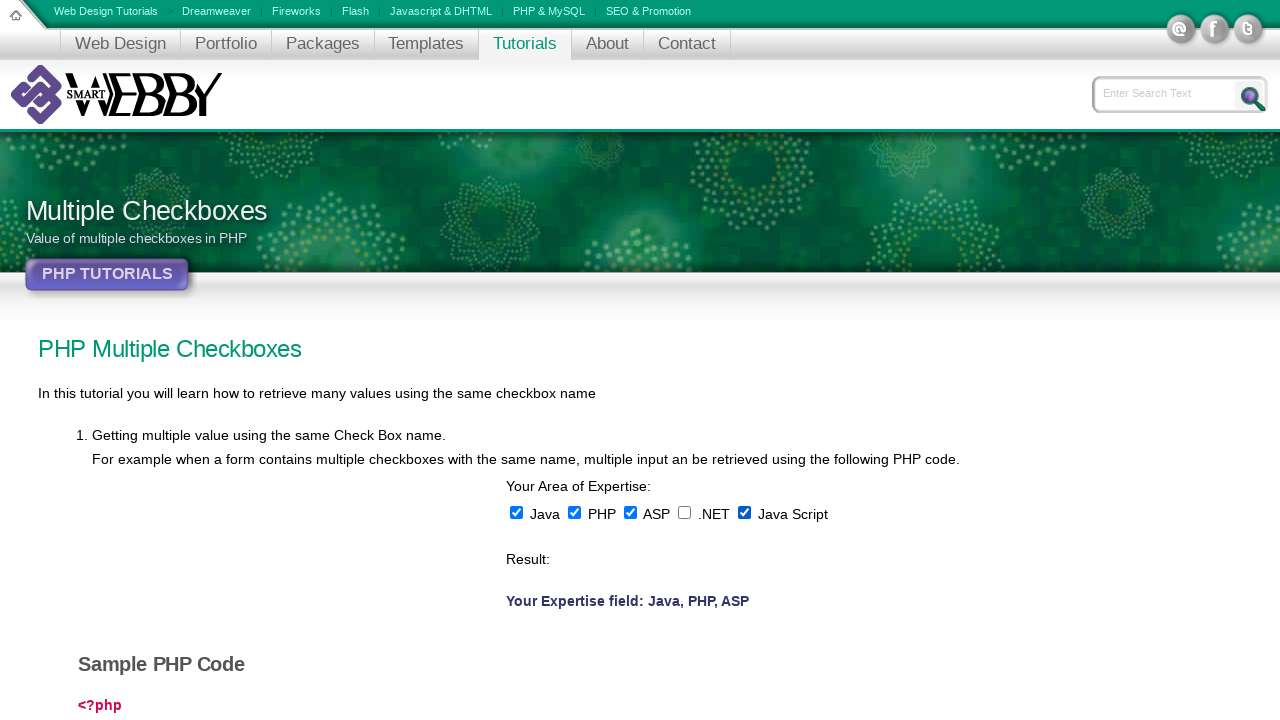

Verified that the 5th checkbox is checked
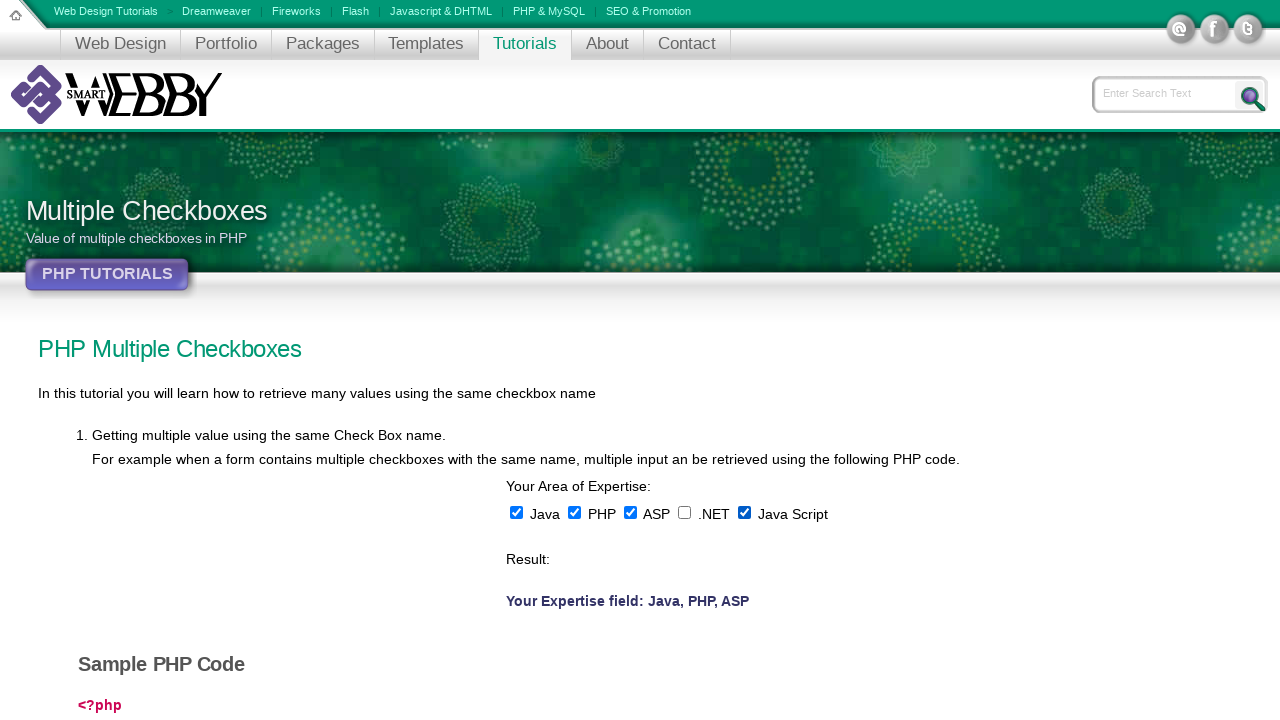

Unchecked the 5th checkbox at (744, 512) on input[type='checkbox'] >> nth=4
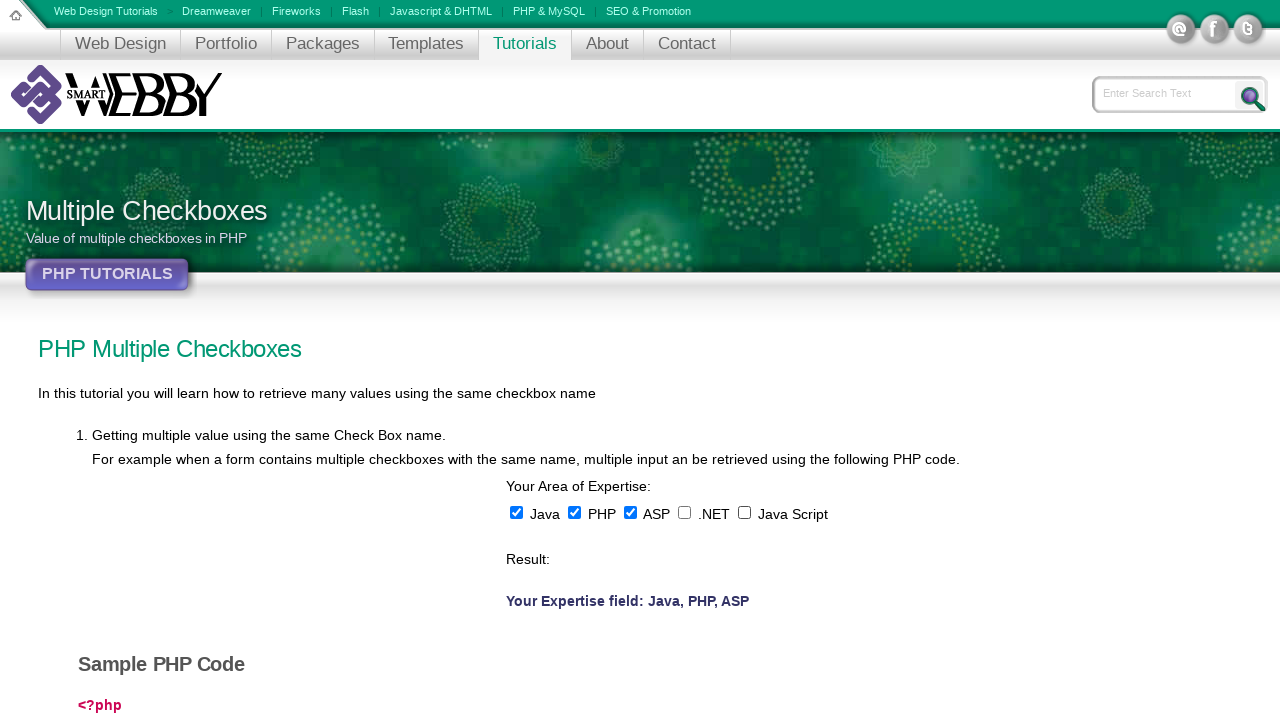

Verified that the 5th checkbox is unchecked
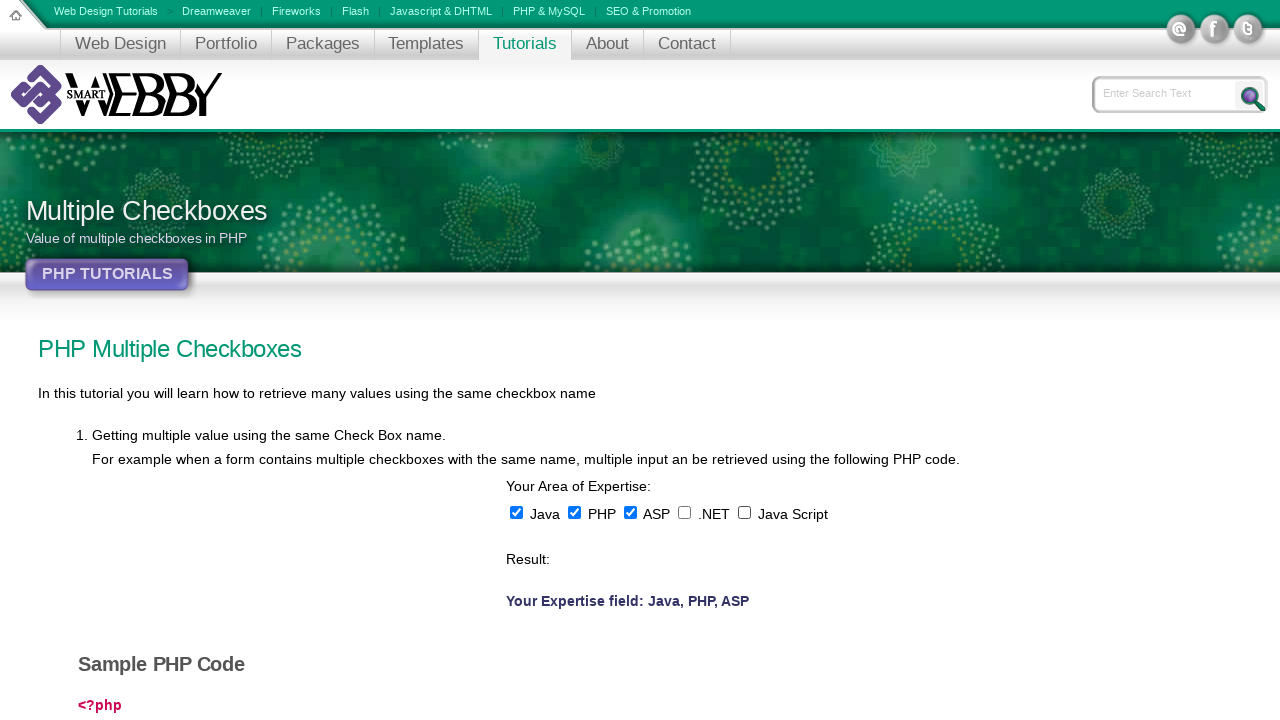

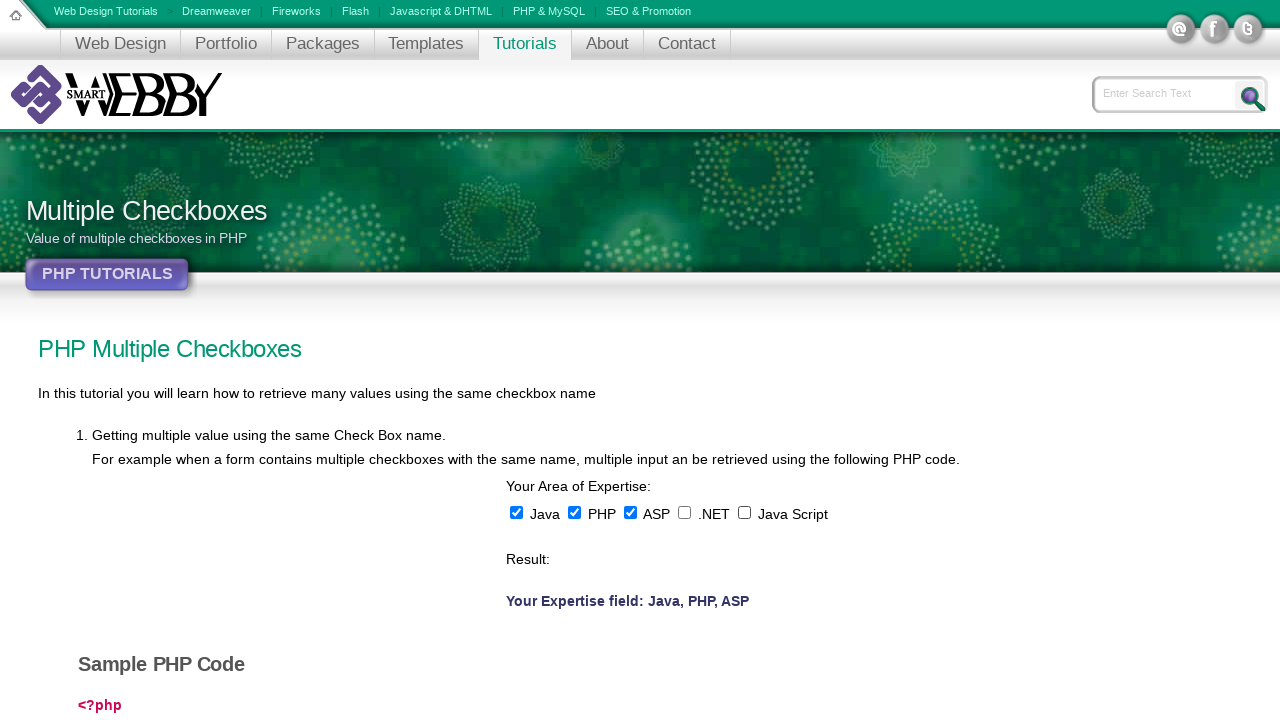